Tests scrolling functionality on a demo blog page by scrolling down 500 pixels and then scrolling to bring the AlertDemo element into view

Starting URL: https://omayo.blogspot.com/

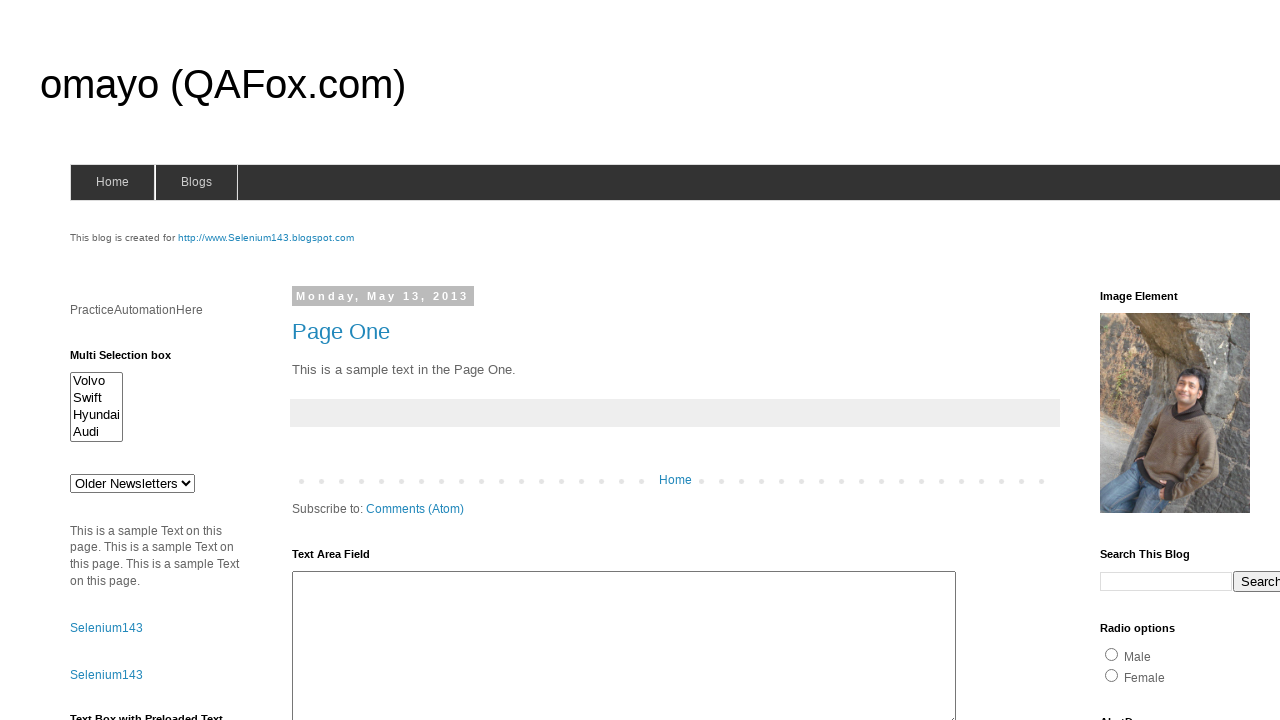

Scrolled down the page by 500 pixels
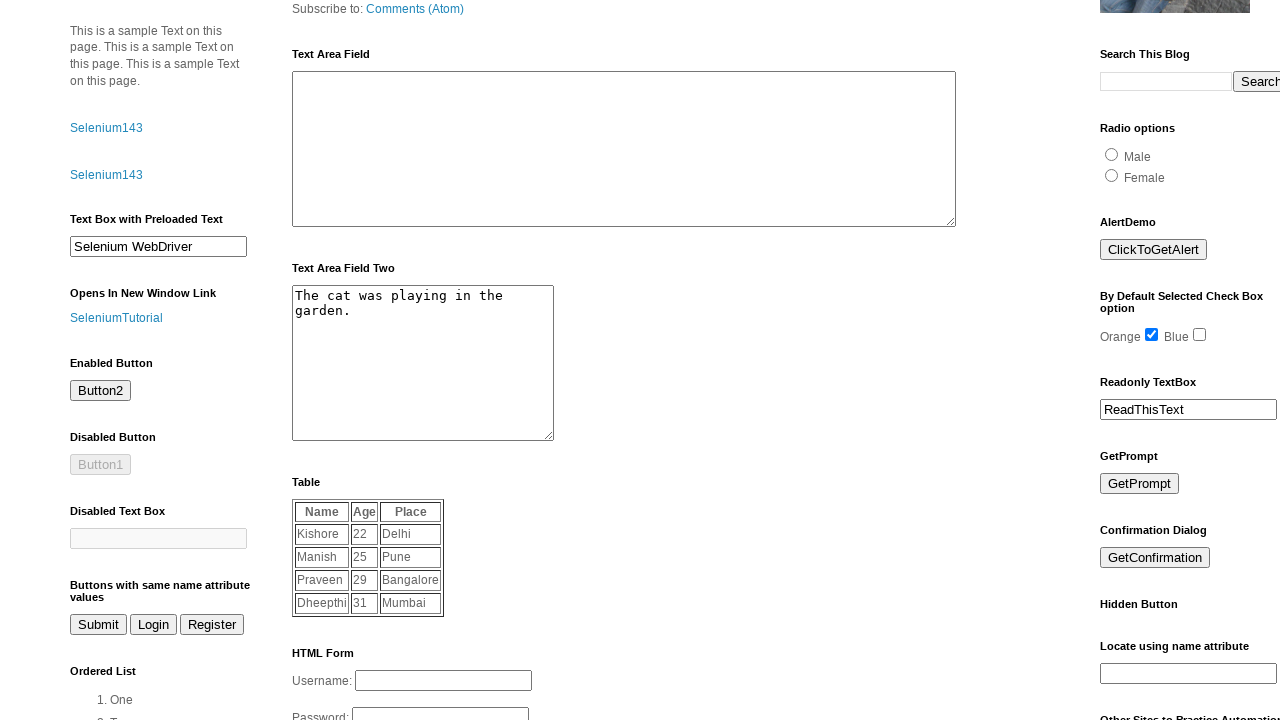

Waited 1000ms for page to settle after scroll
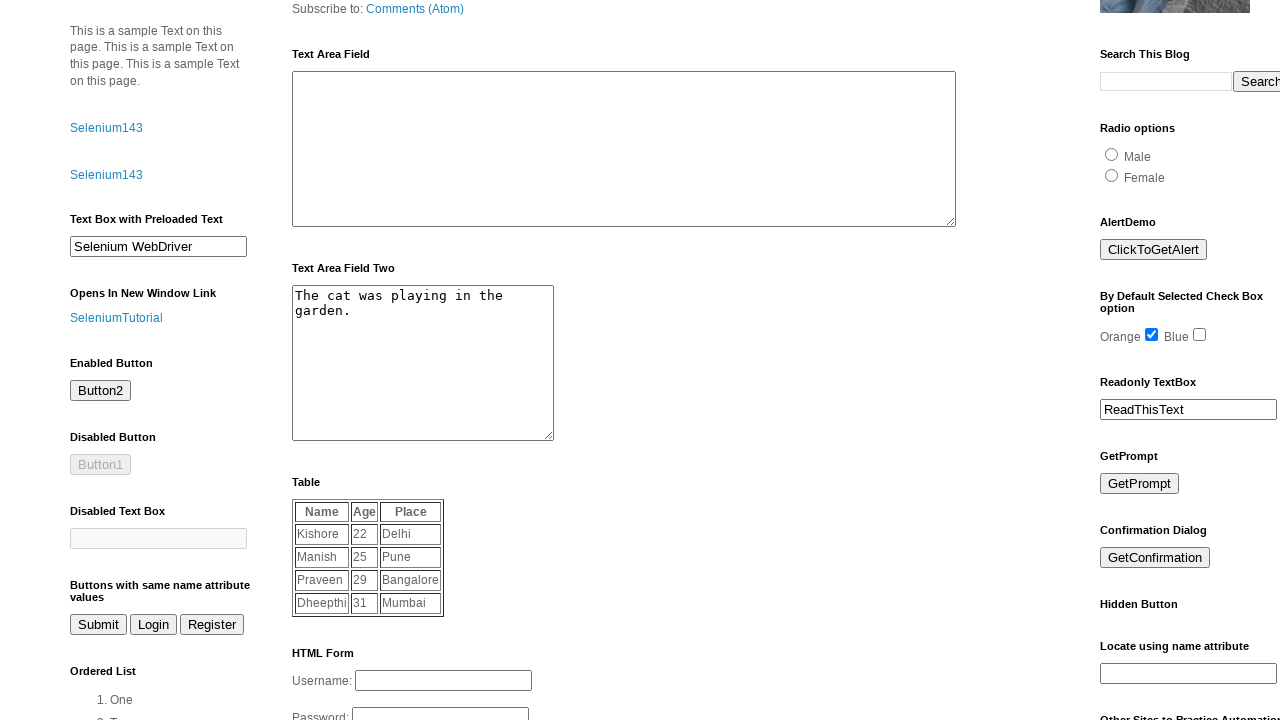

Located AlertDemo heading element
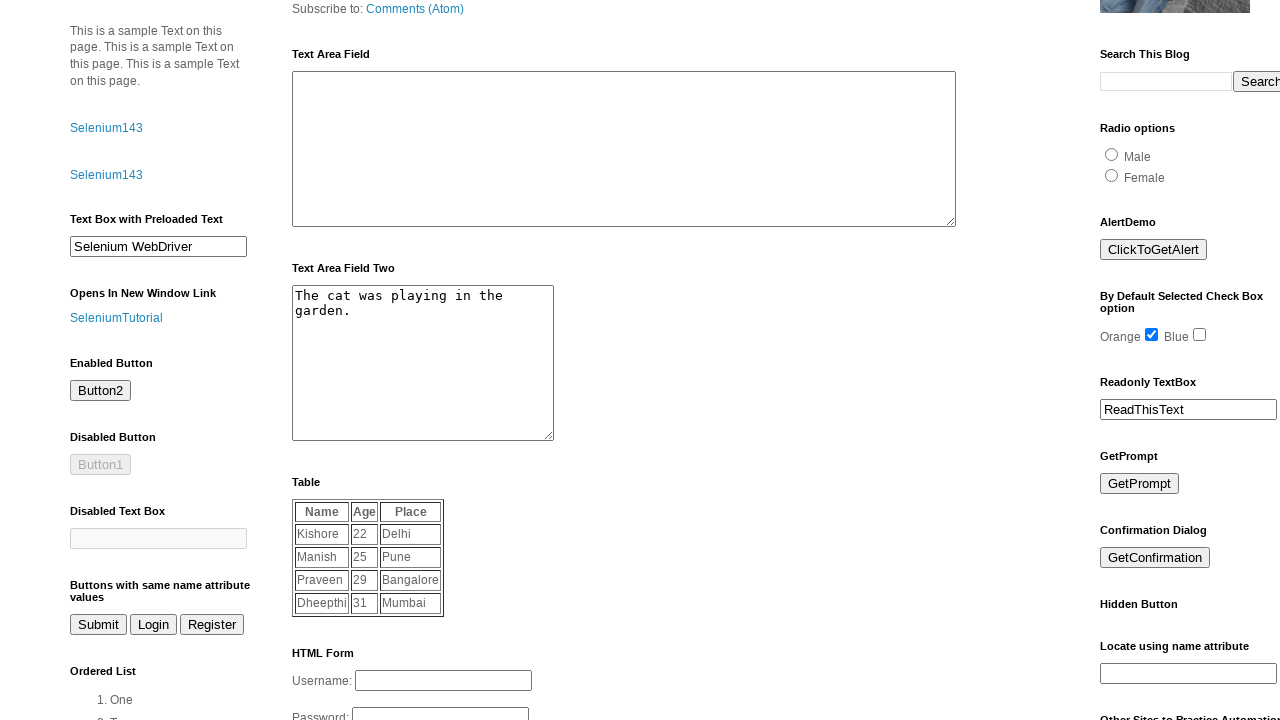

Scrolled AlertDemo element into view
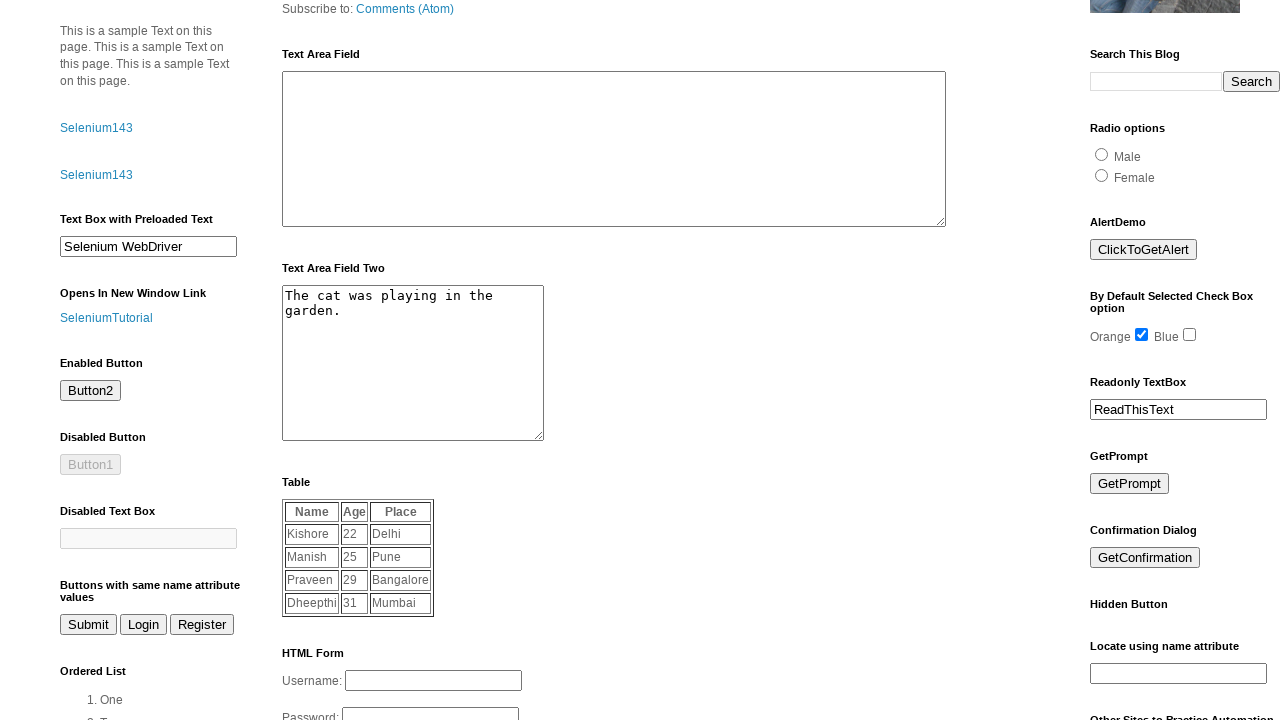

AlertDemo element is now visible
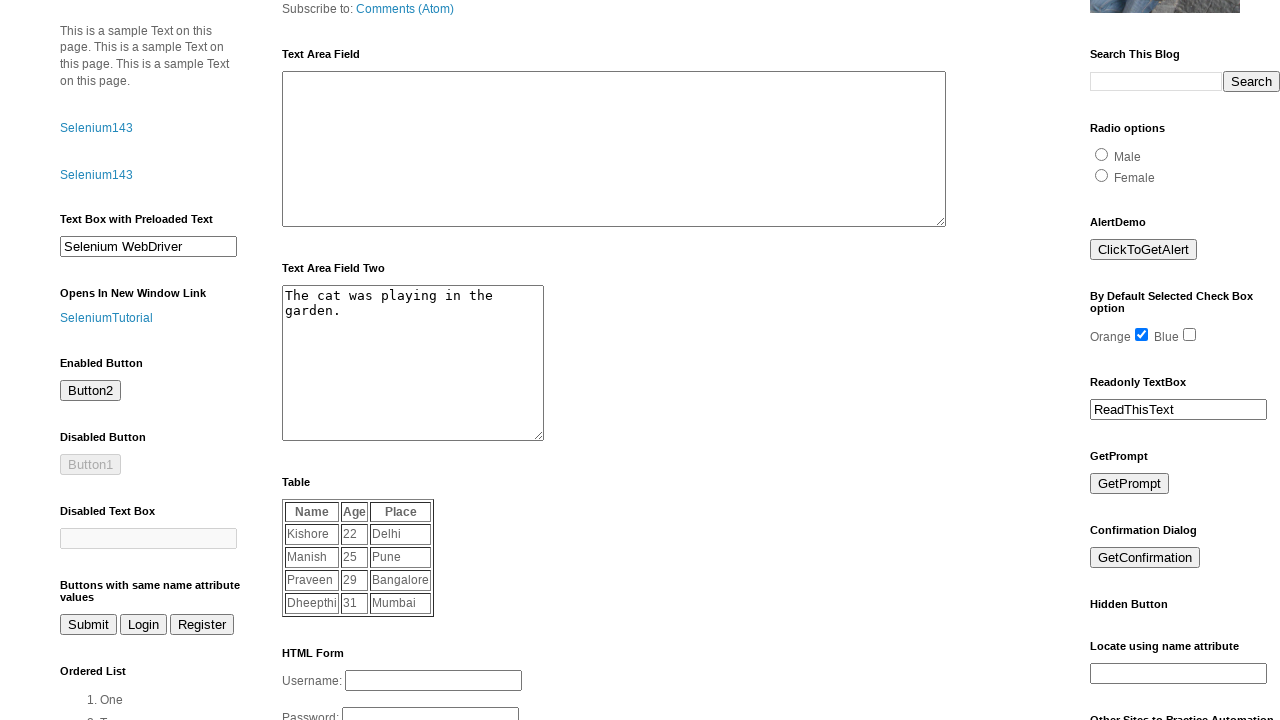

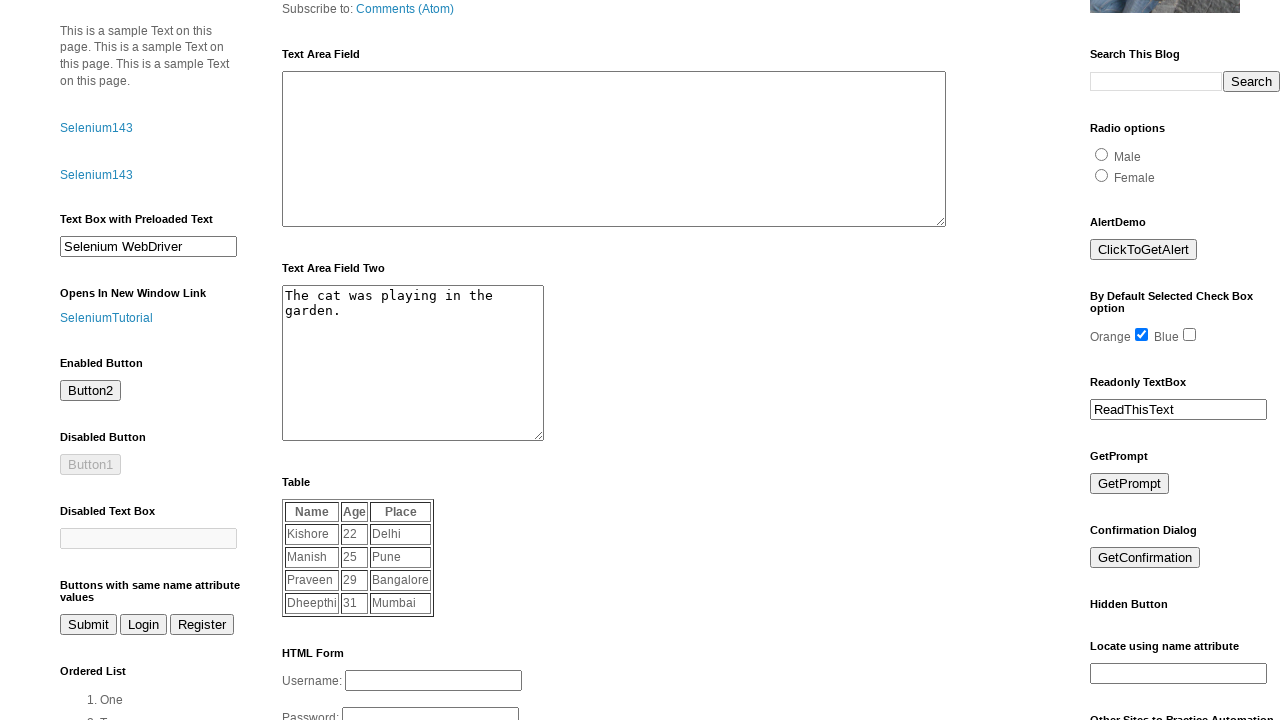